Tests opening a registration link in a new tab, filling registration form fields, then switching back to the home page to perform a product search

Starting URL: https://demos.nop-templates.com/

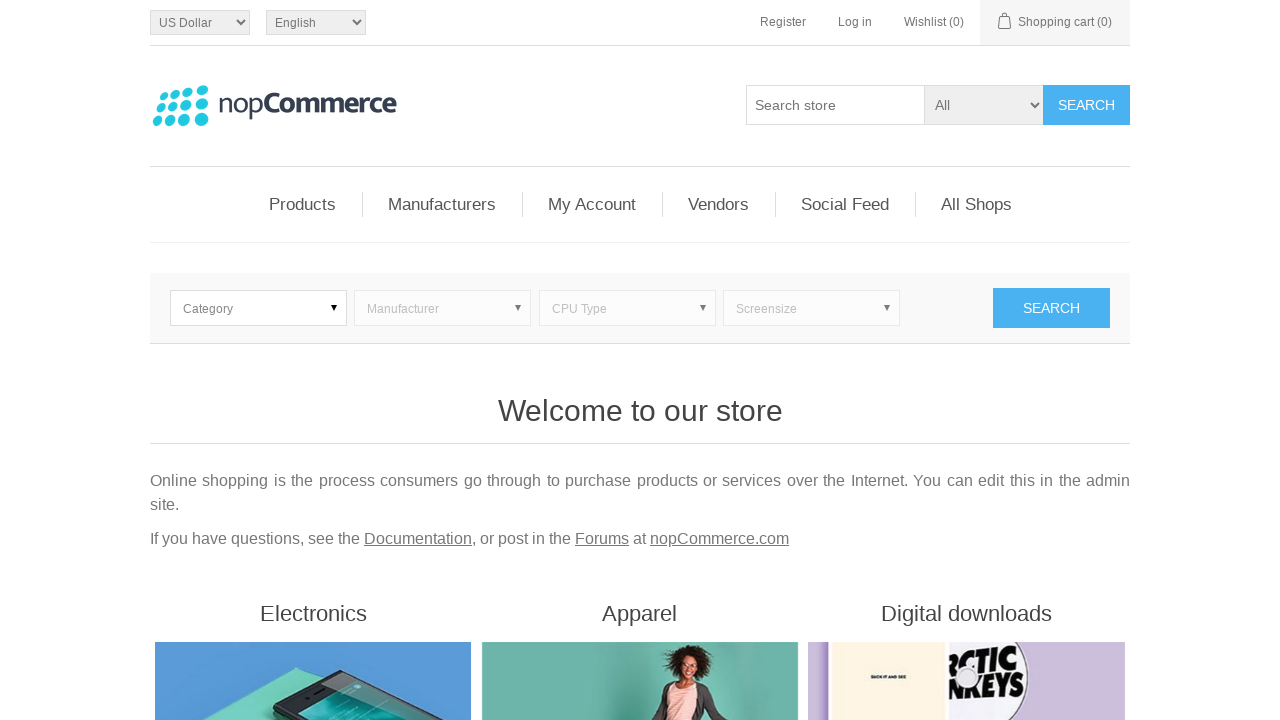

Opened registration link in new tab using Ctrl+Click at (783, 22) on xpath=//a[normalize-space()='Register']
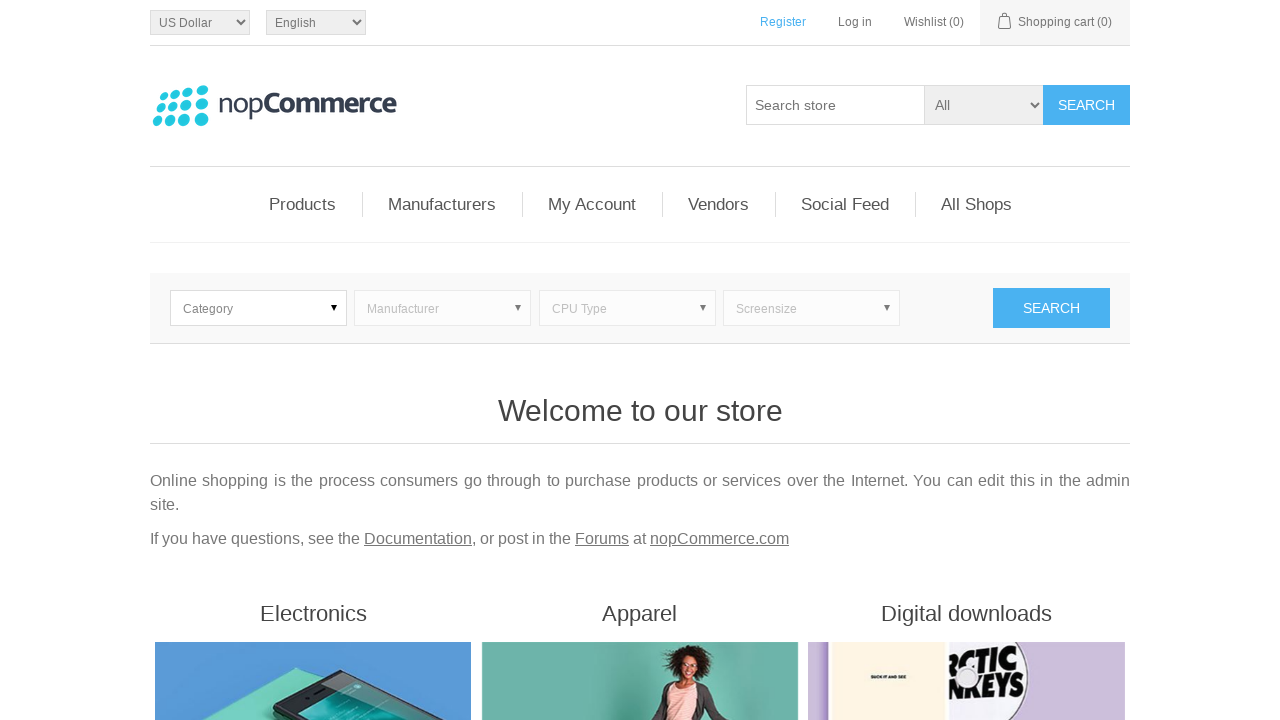

Waited for registration page to load
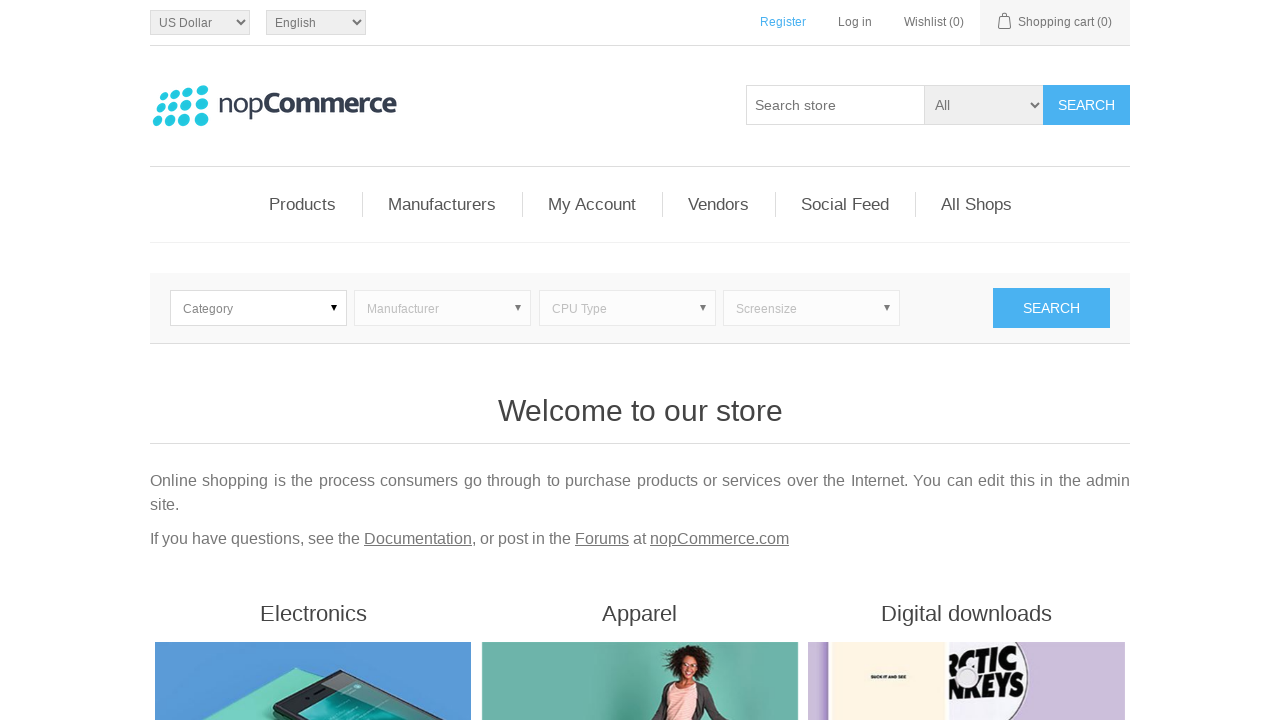

Filled first name field with 'Madhukar' on //input[@id='FirstName']
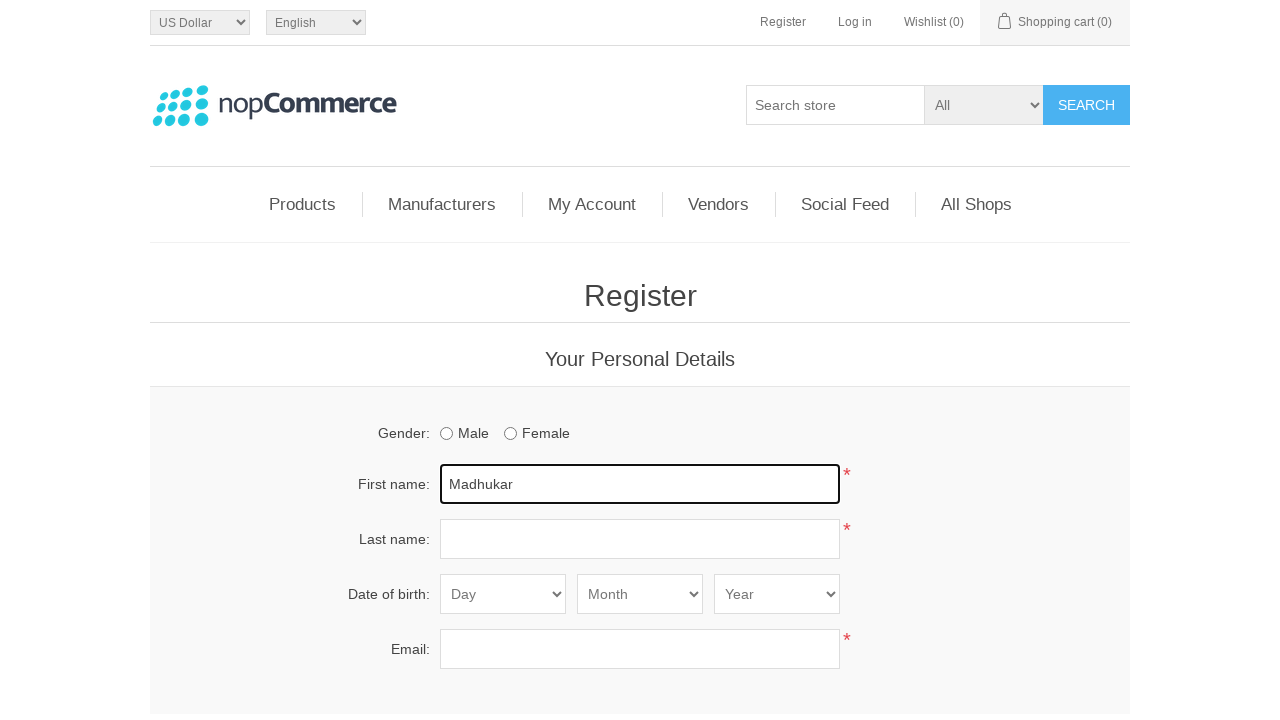

Filled last name field with 'Pandey' on //input[@id='LastName']
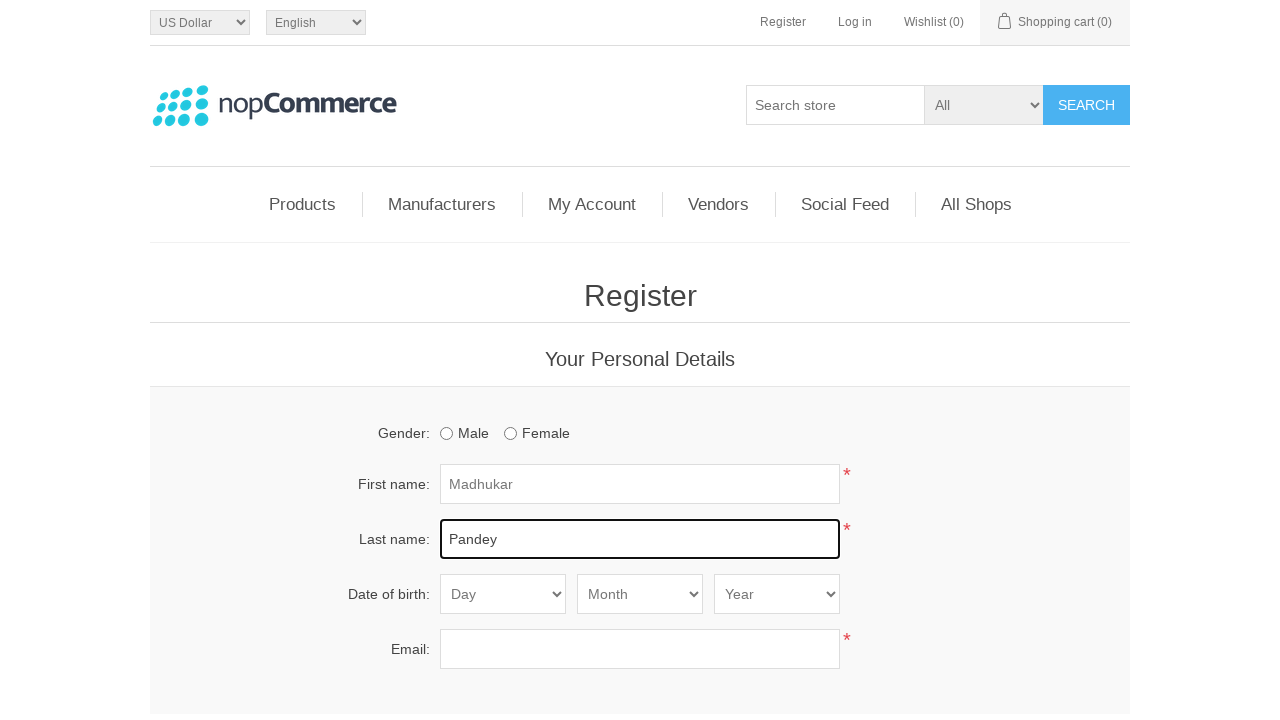

Filled email field with 'madhukar1999@gmail.com' on //input[@id='Email']
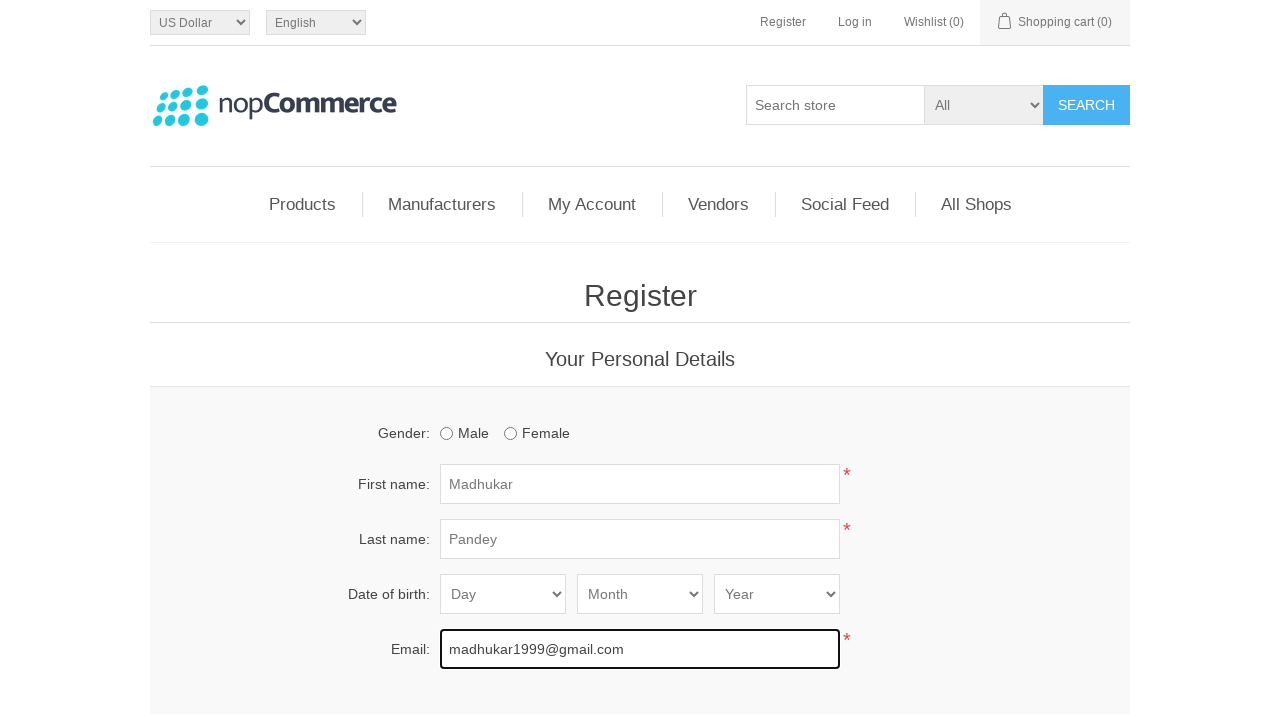

Switched back to home page tab
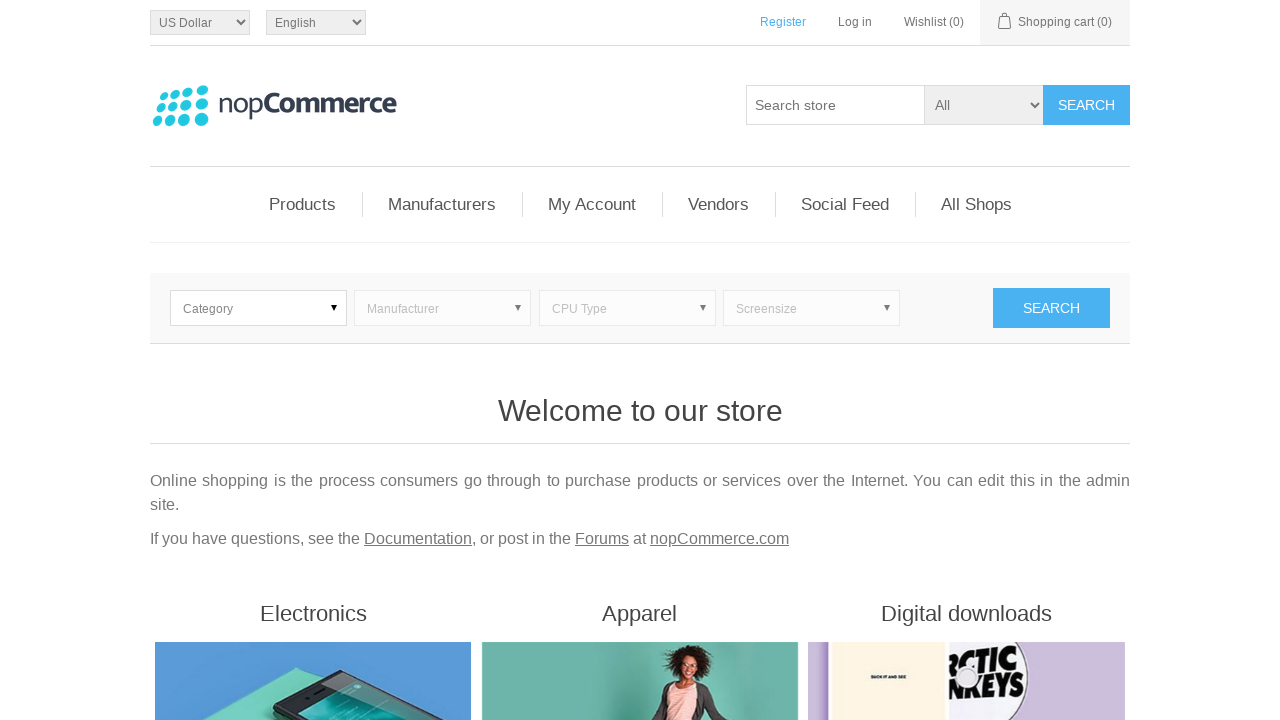

Filled search field with 'MacBook' on //input[@id='small-searchterms']
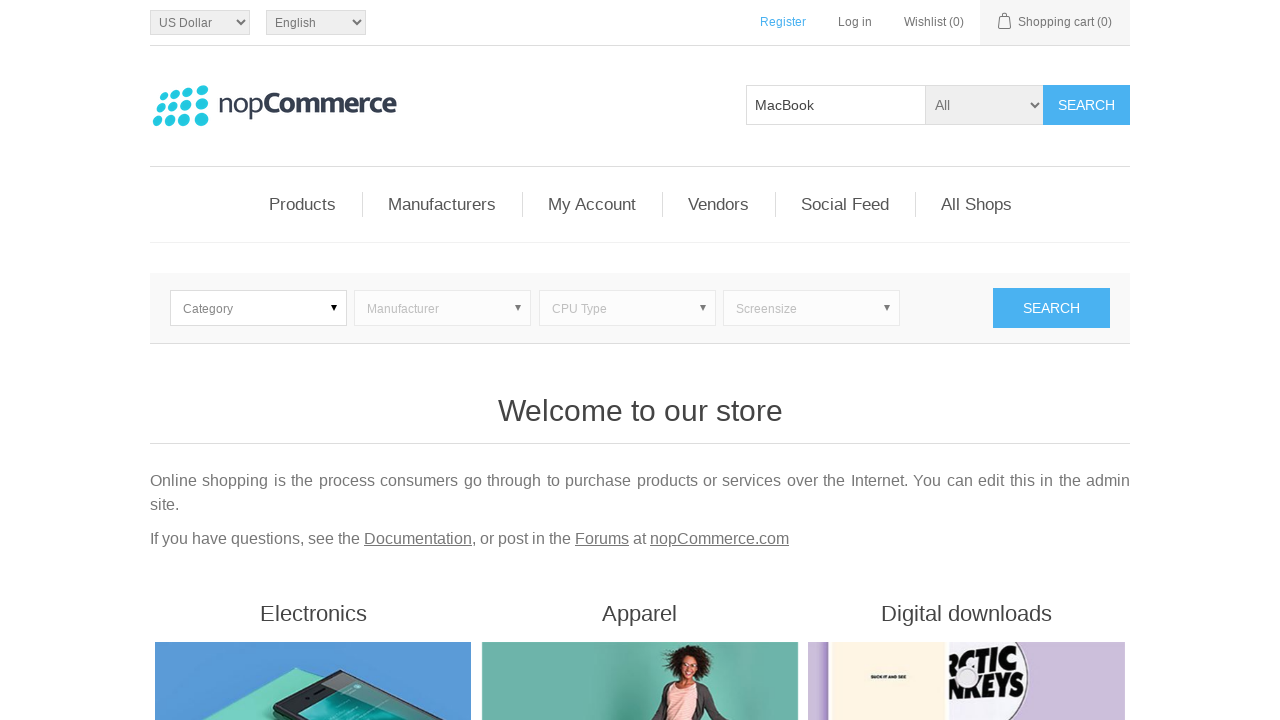

Clicked search button to perform product search at (1086, 104) on xpath=//button[@class='button-1 search-box-button']
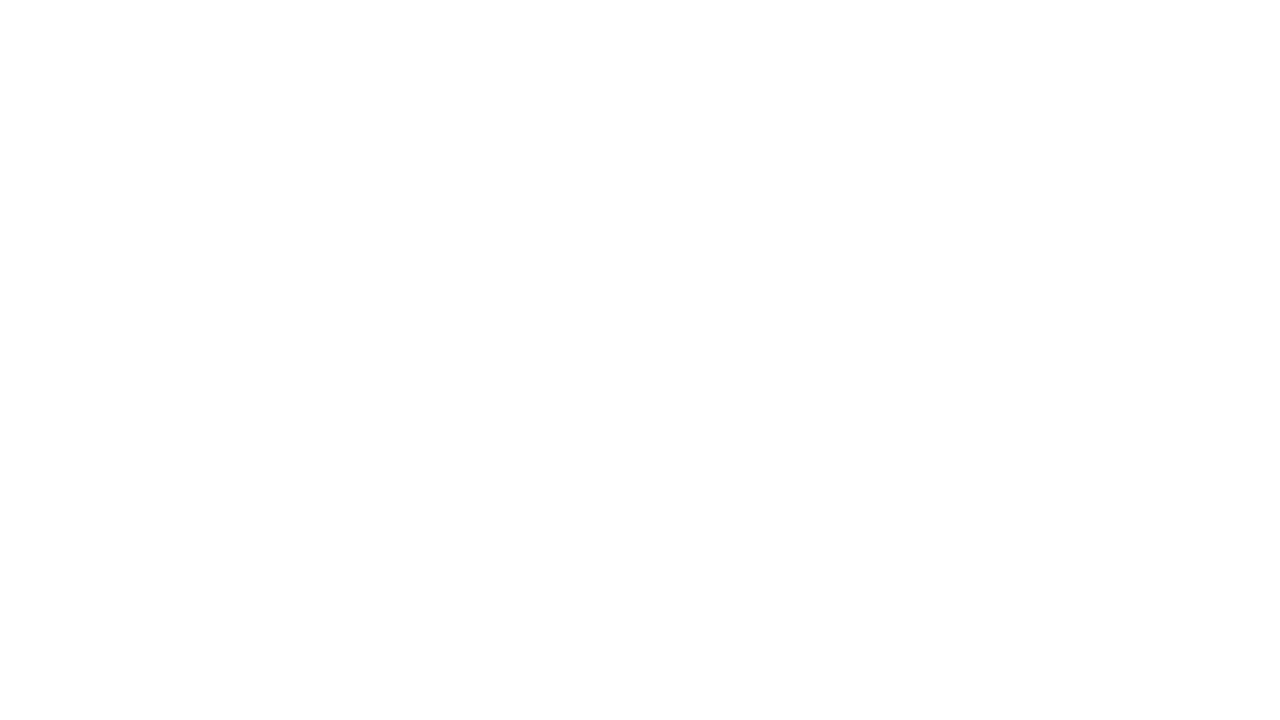

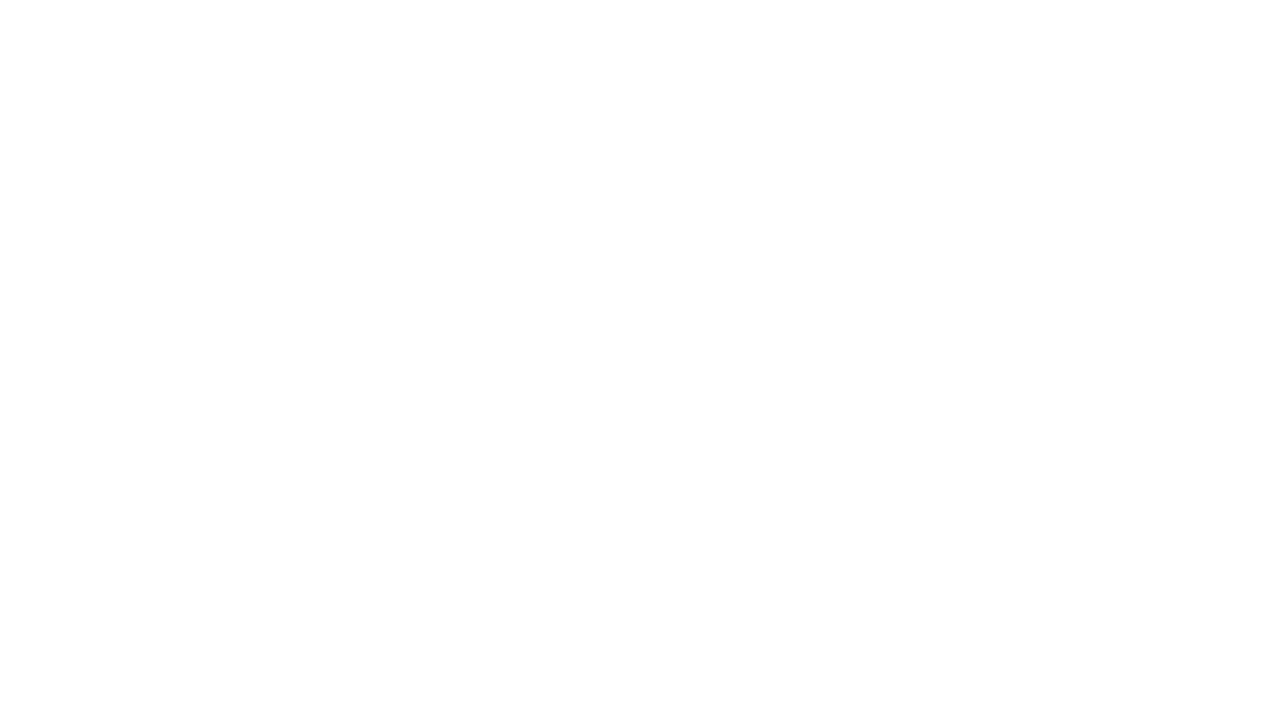